Tests editing a todo item by double-clicking and entering new text

Starting URL: https://demo.playwright.dev/todomvc

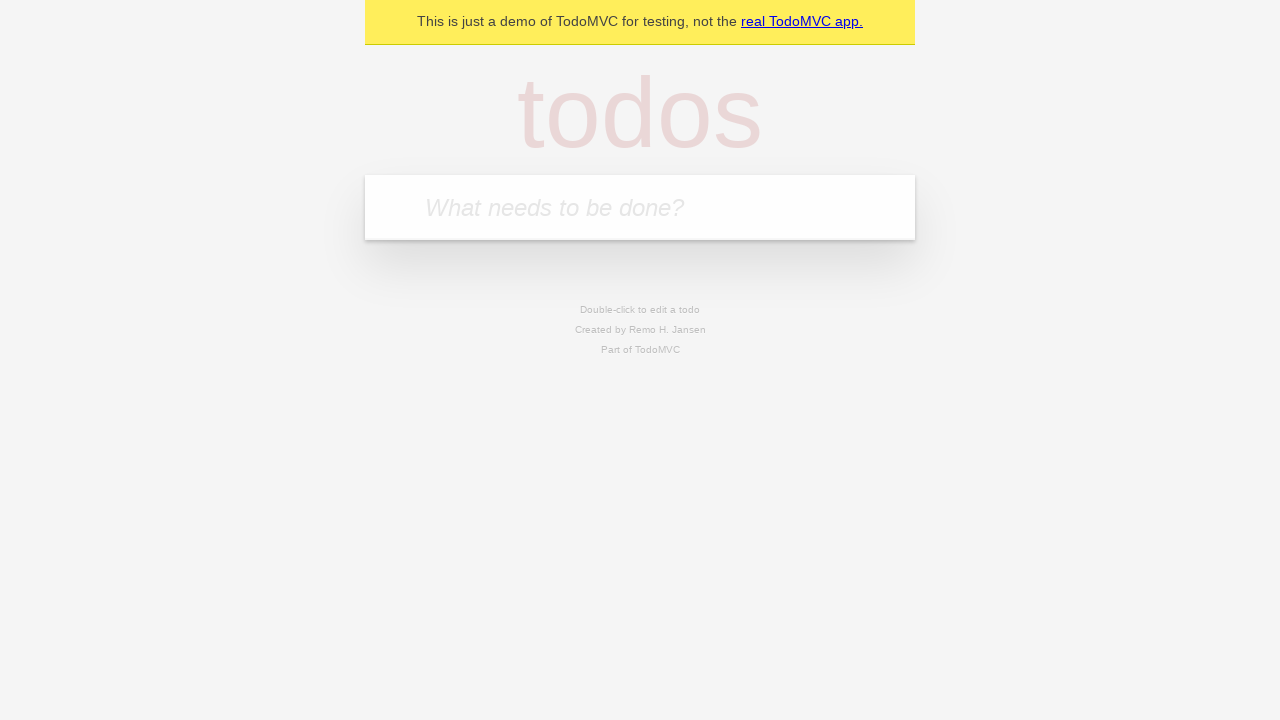

Filled todo input with 'buy some cheese' on internal:attr=[placeholder="What needs to be done?"i]
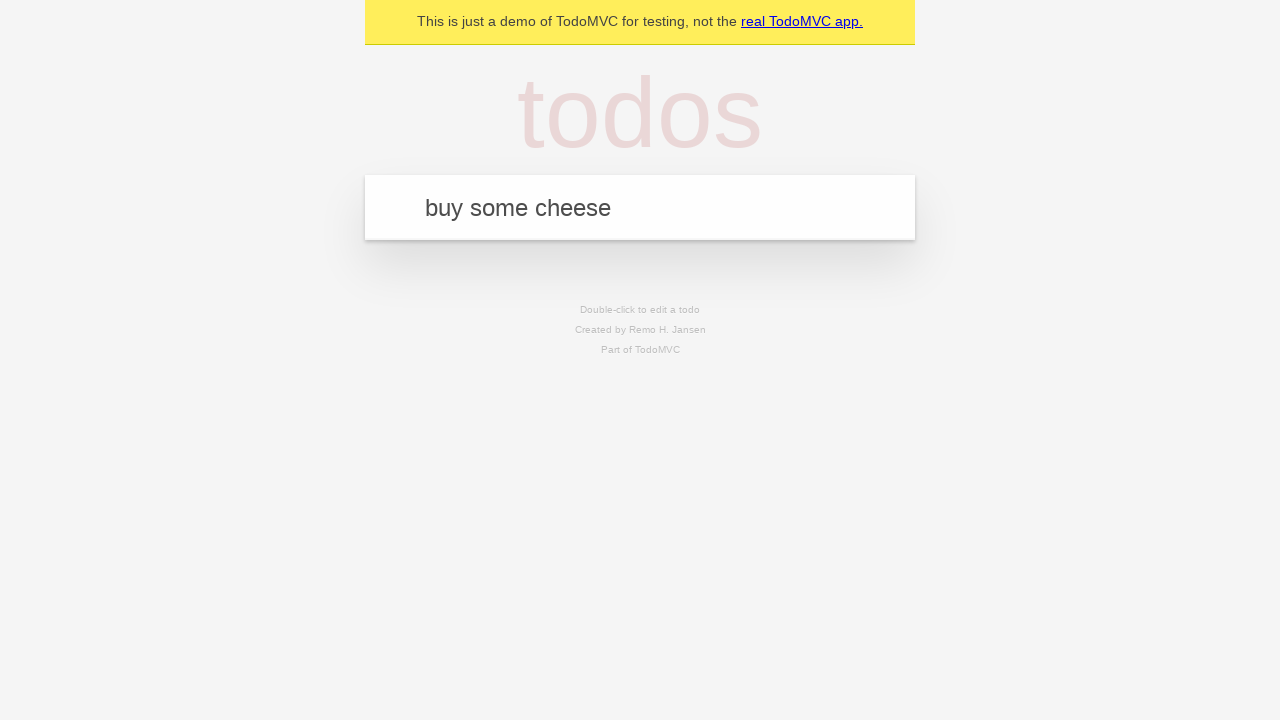

Pressed Enter to add first todo on internal:attr=[placeholder="What needs to be done?"i]
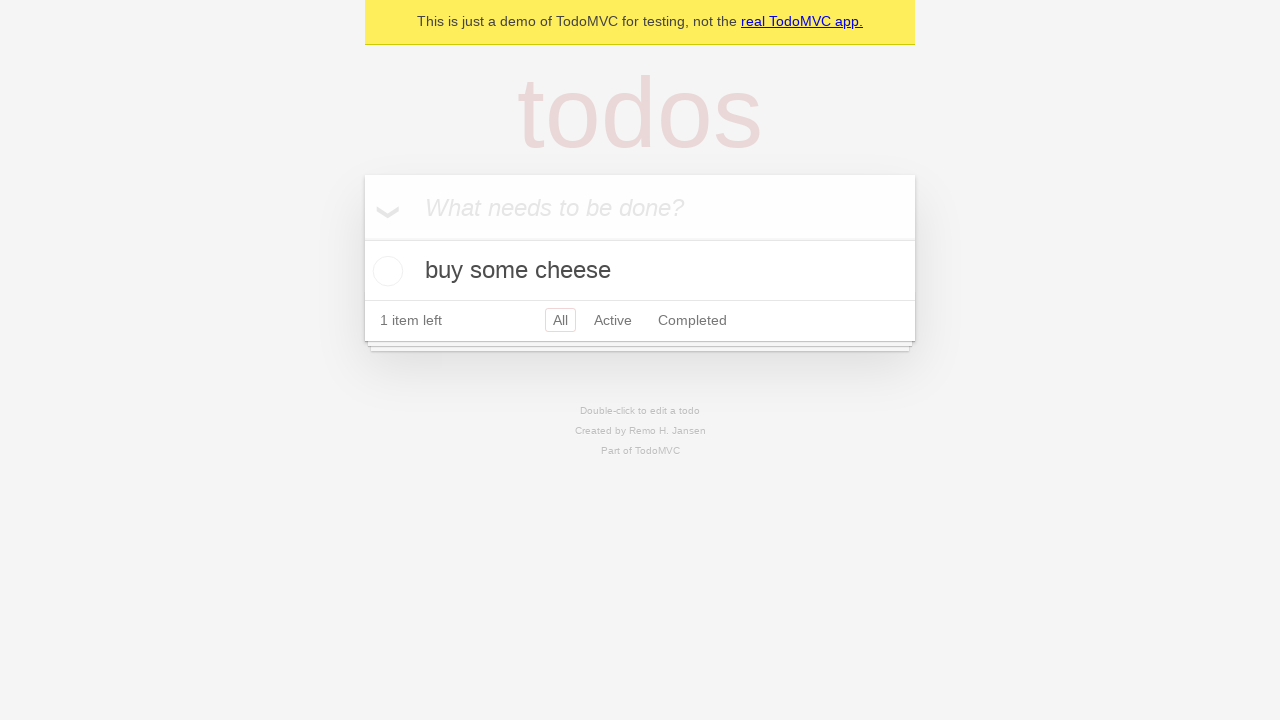

Filled todo input with 'feed the cat' on internal:attr=[placeholder="What needs to be done?"i]
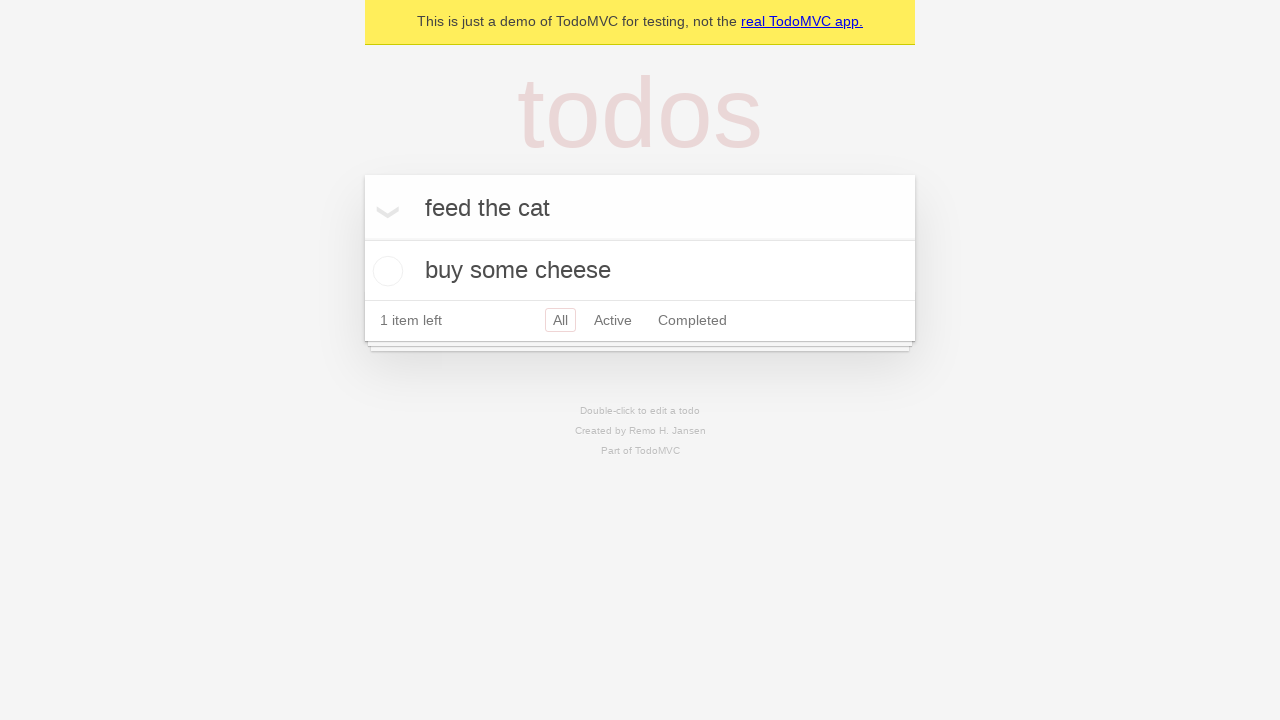

Pressed Enter to add second todo on internal:attr=[placeholder="What needs to be done?"i]
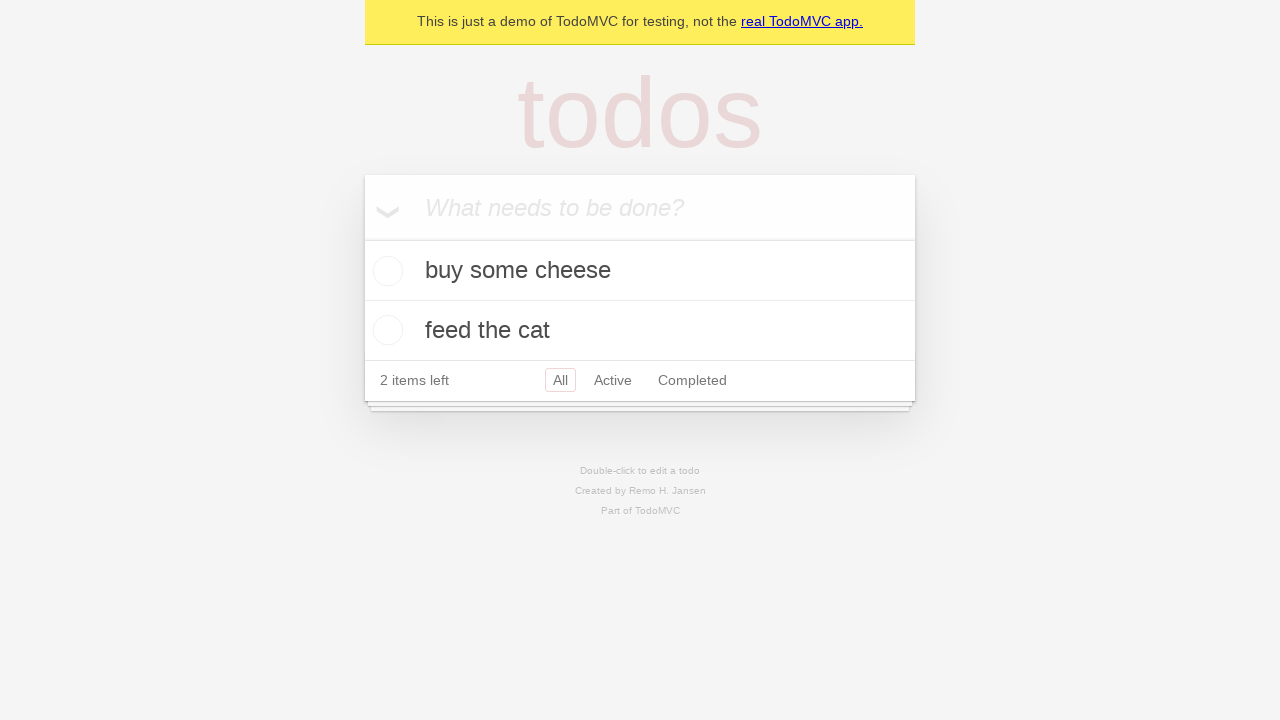

Filled todo input with 'book a doctors appointment' on internal:attr=[placeholder="What needs to be done?"i]
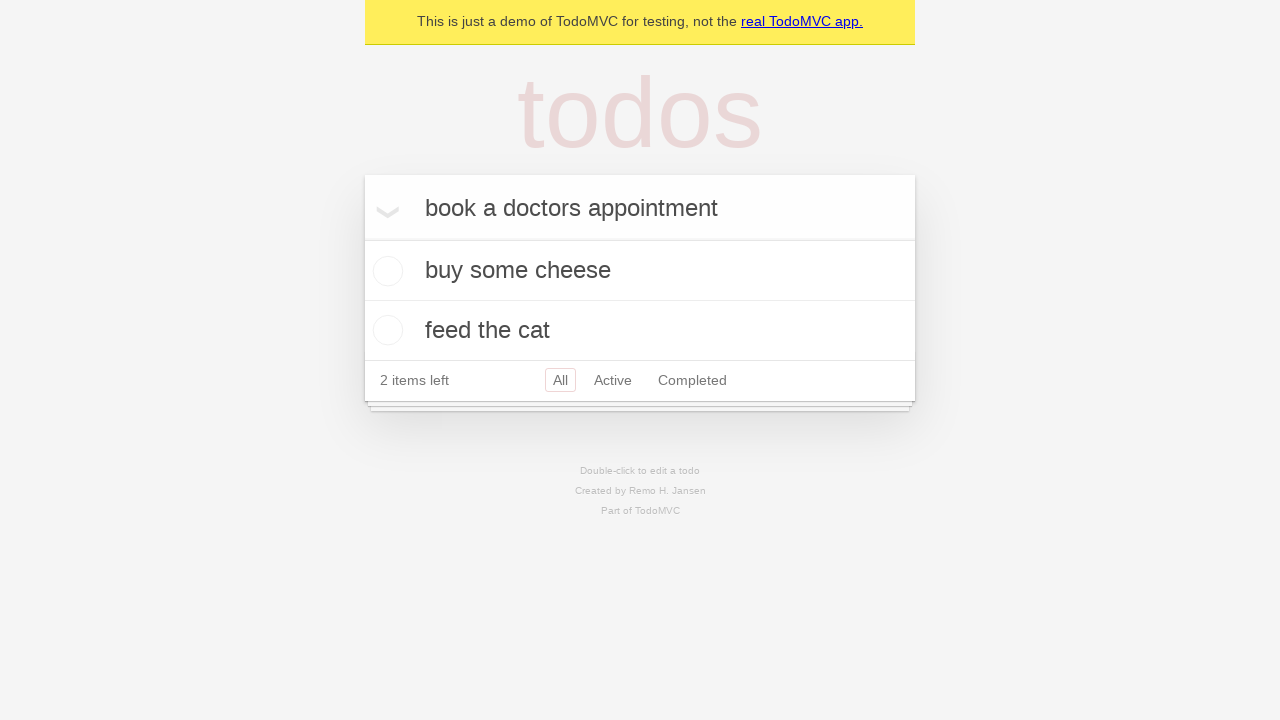

Pressed Enter to add third todo on internal:attr=[placeholder="What needs to be done?"i]
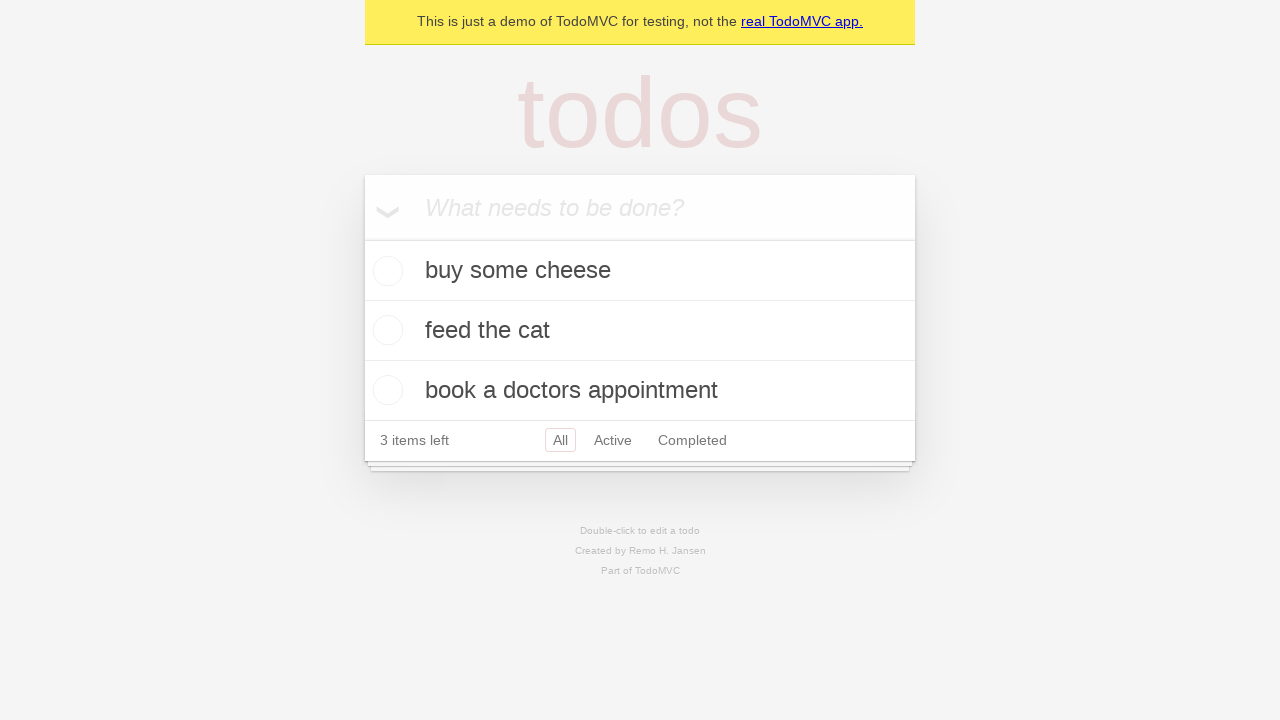

Waited for all 3 todos to appear in the DOM
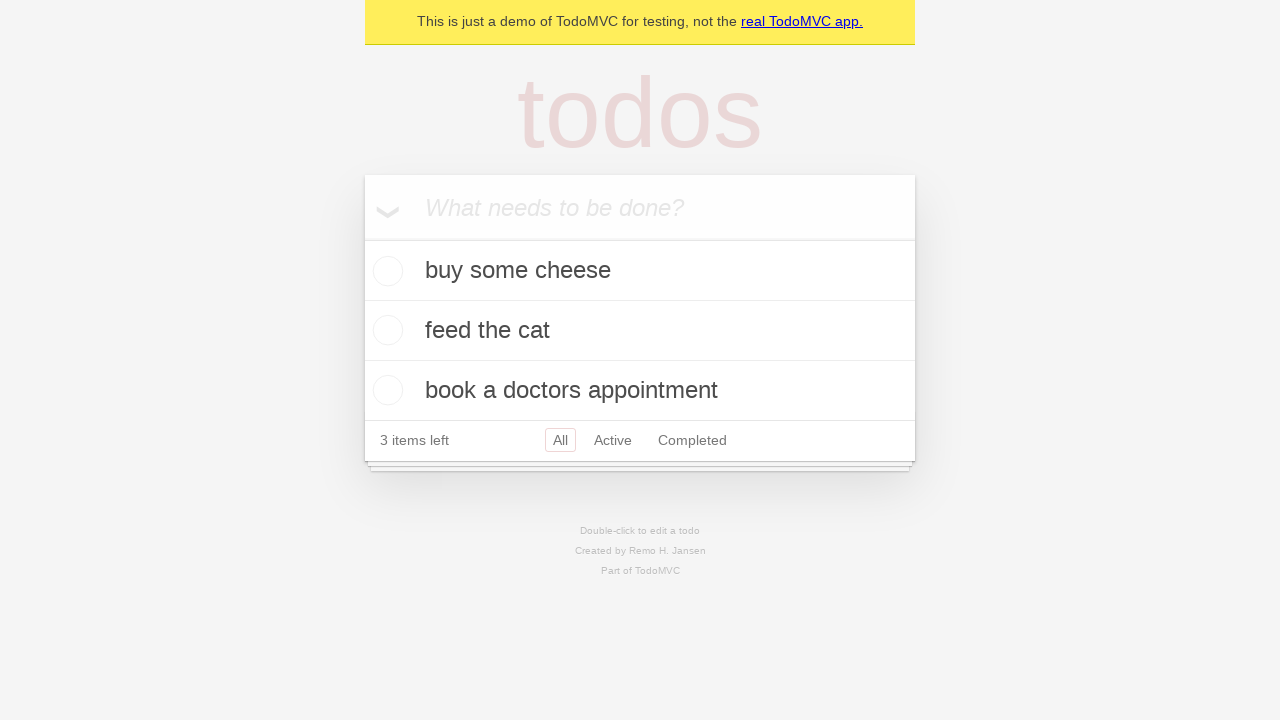

Double-clicked on second todo item to enter edit mode at (640, 331) on internal:testid=[data-testid="todo-item"s] >> nth=1
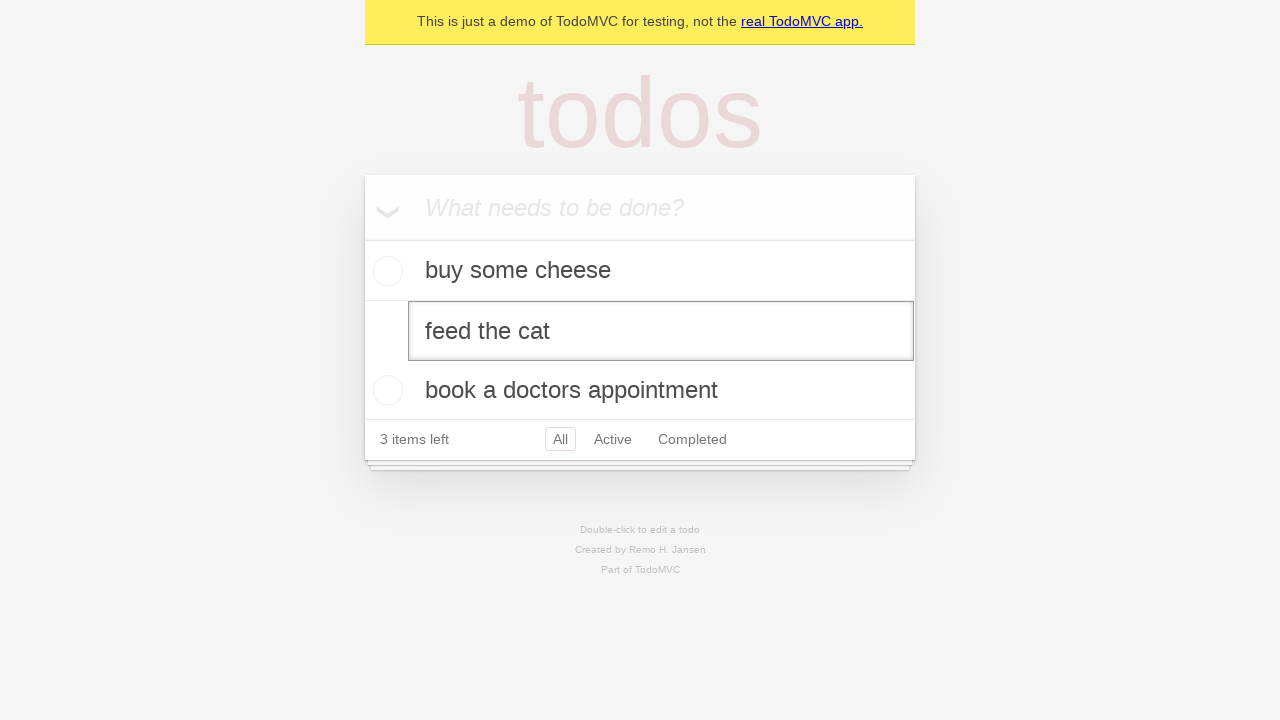

Filled edit textbox with new value 'buy some sausages' on internal:testid=[data-testid="todo-item"s] >> nth=1 >> internal:role=textbox[nam
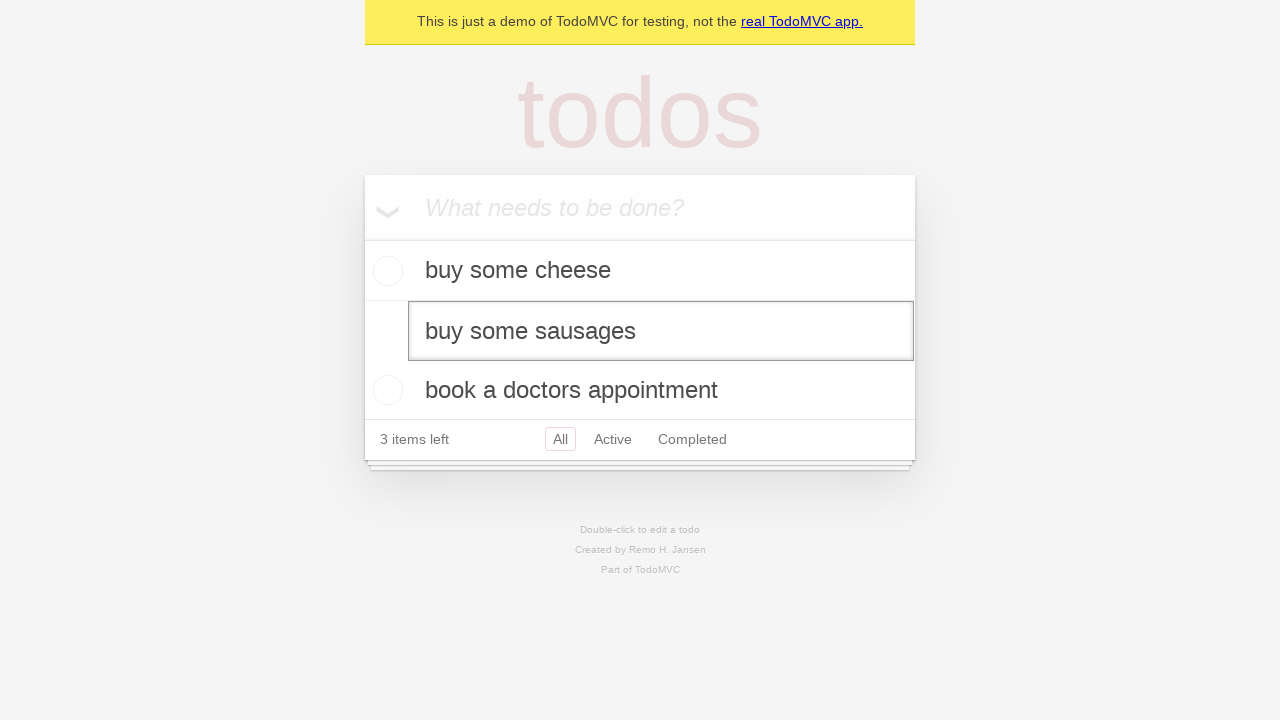

Pressed Enter to submit the edited todo item on internal:testid=[data-testid="todo-item"s] >> nth=1 >> internal:role=textbox[nam
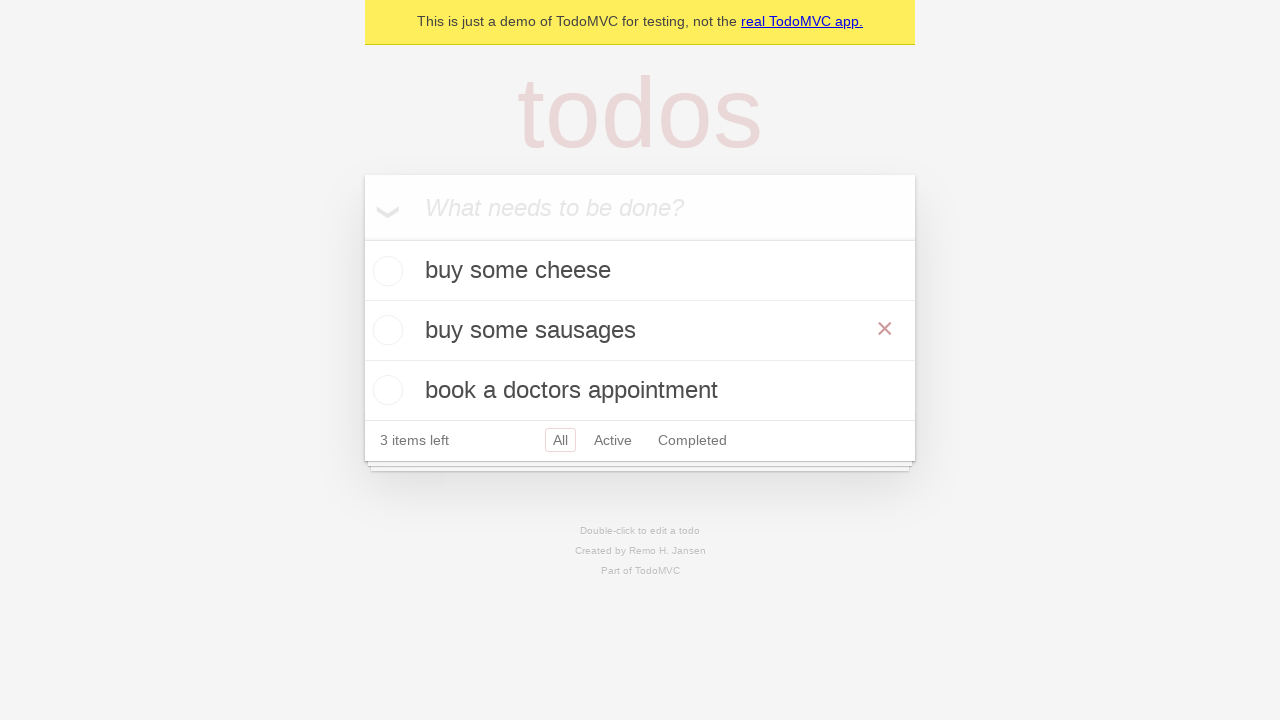

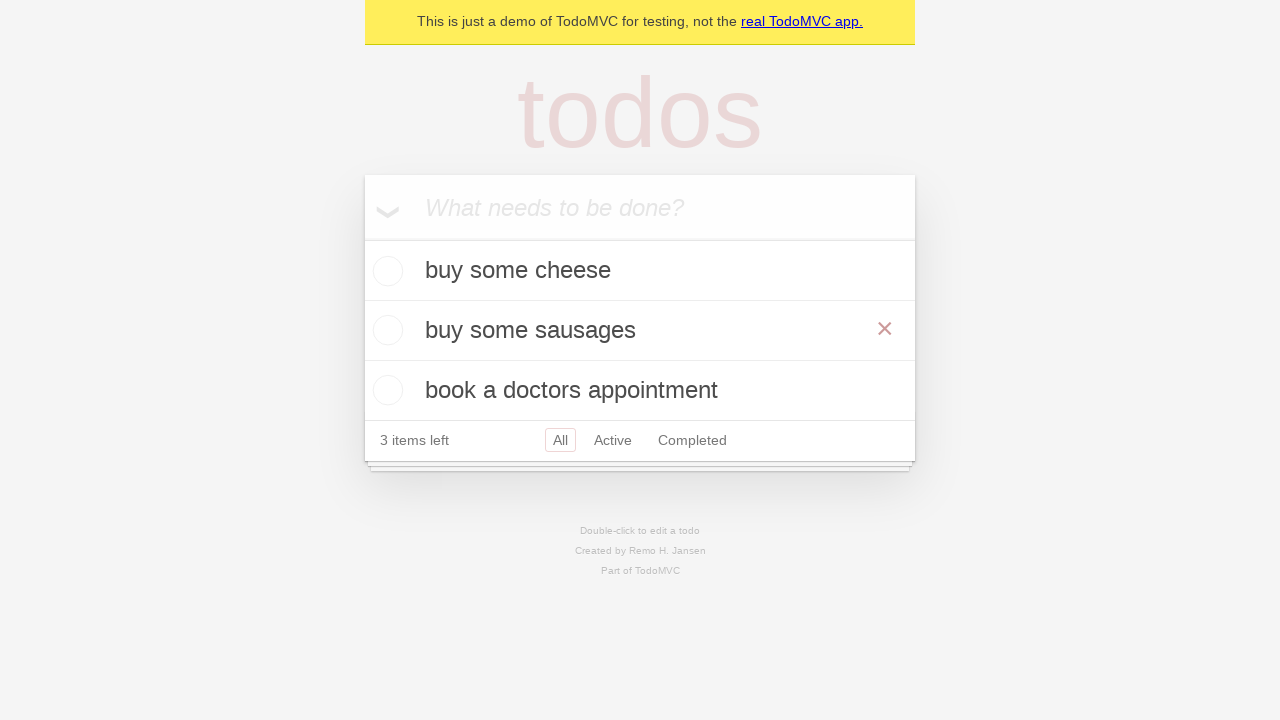